Tests that accessing the shopping cart without being logged in displays an appropriate error message

Starting URL: https://www.sharelane.com/cgi-bin/main.py

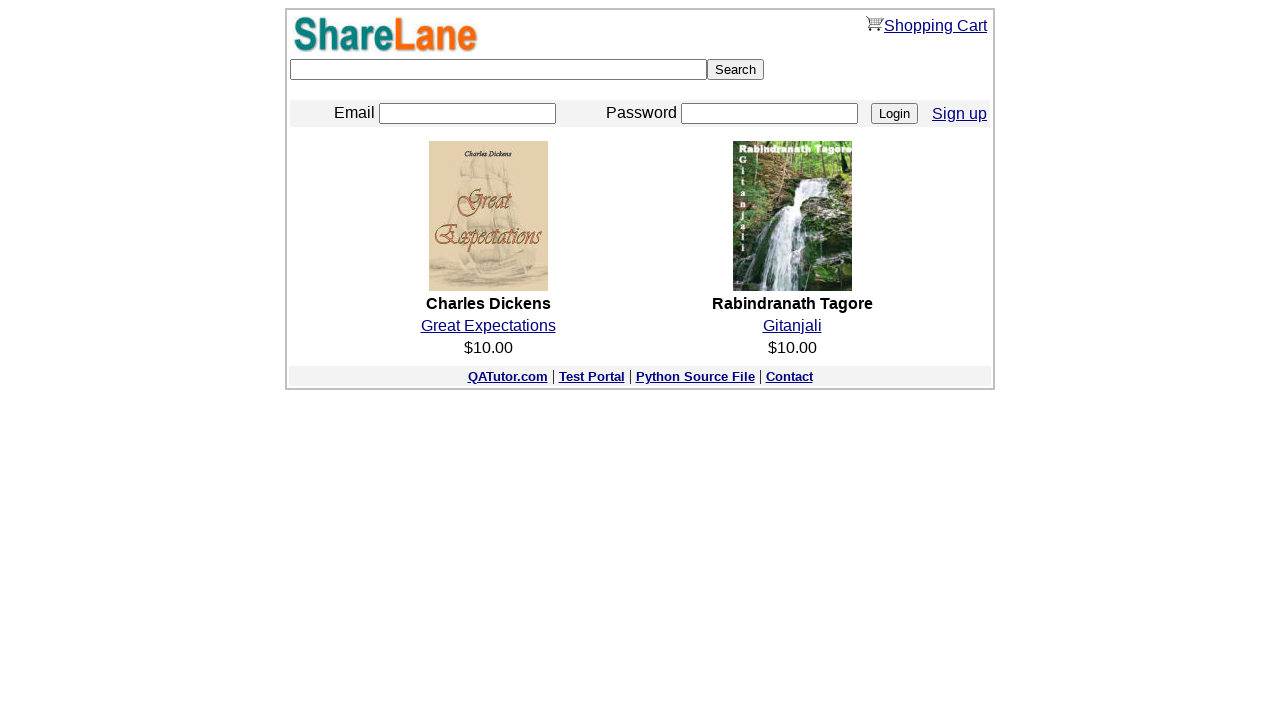

Clicked on shopping cart link at (875, 24) on a[href='./shopping_cart.py']
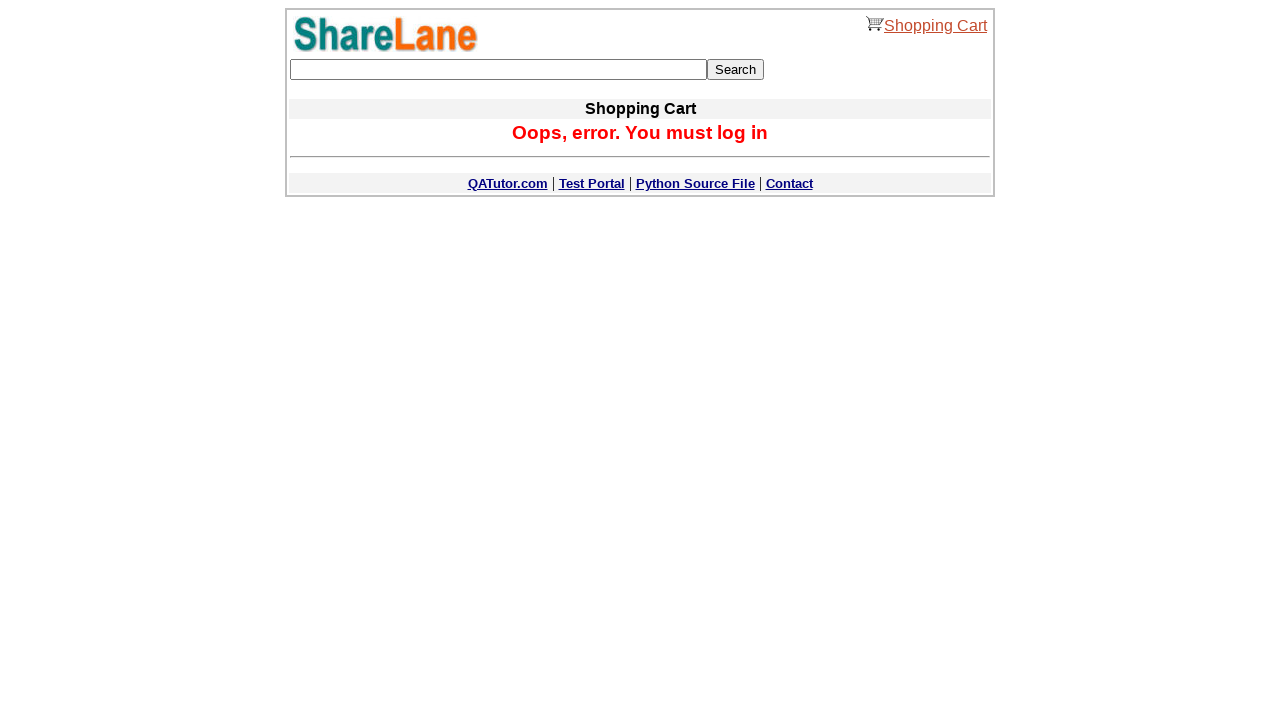

Error message element loaded on page
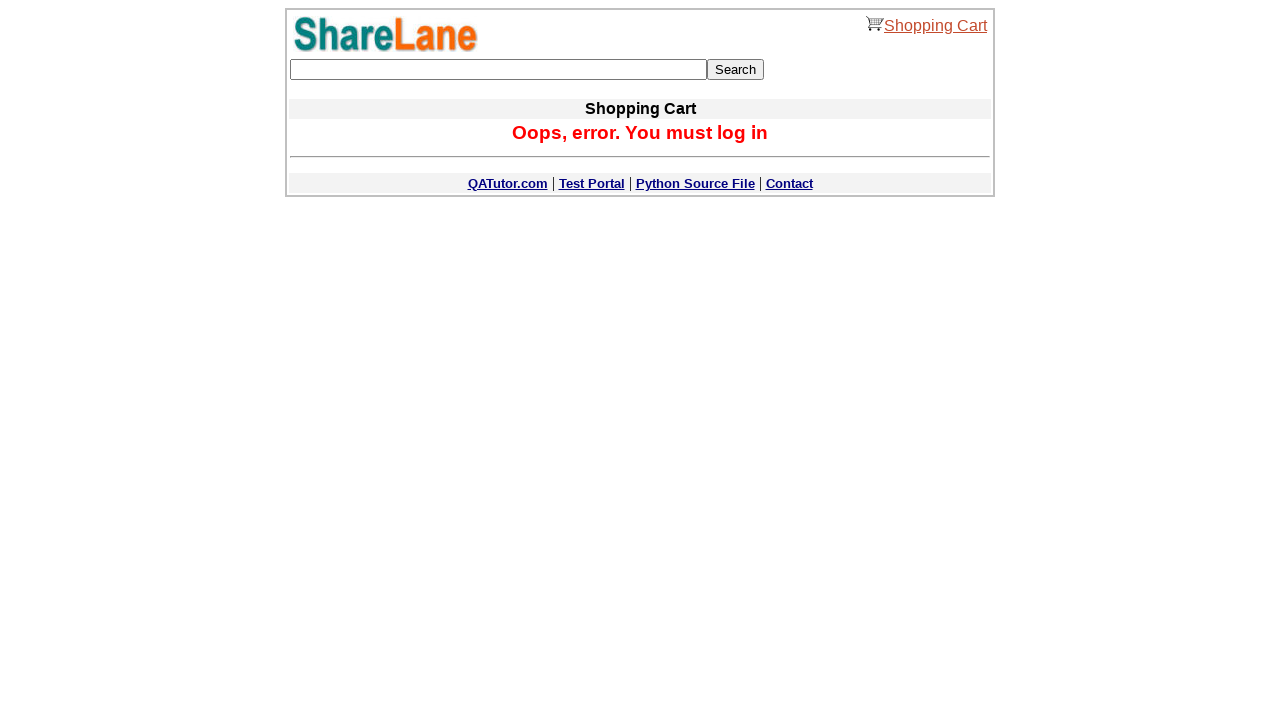

Retrieved error message text content
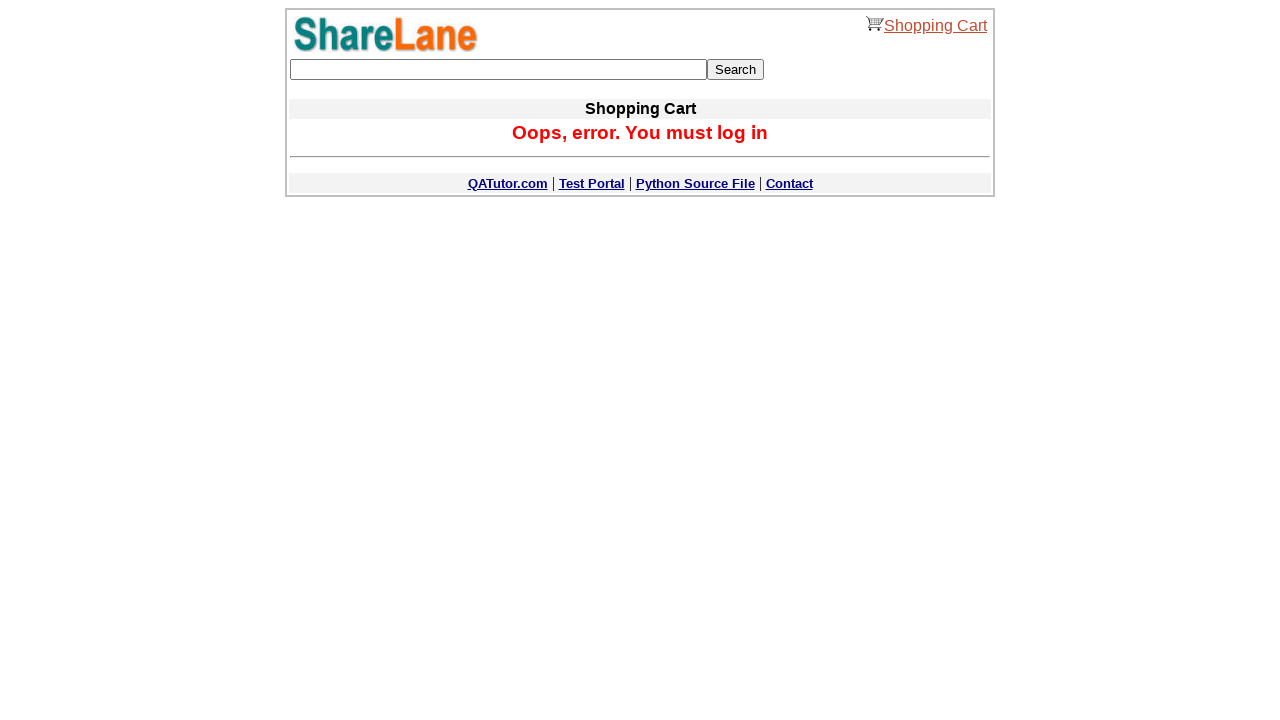

Verified error message 'Oops, error. You must log in' is displayed for non-logged-in user accessing cart
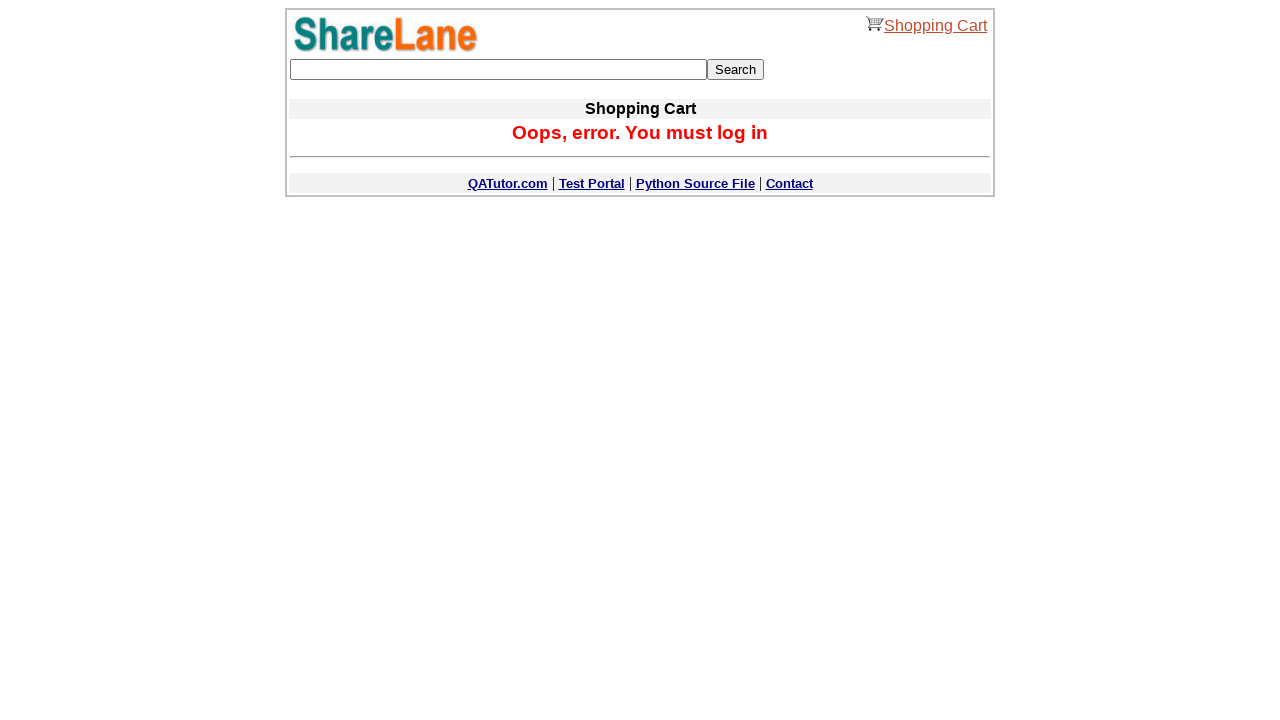

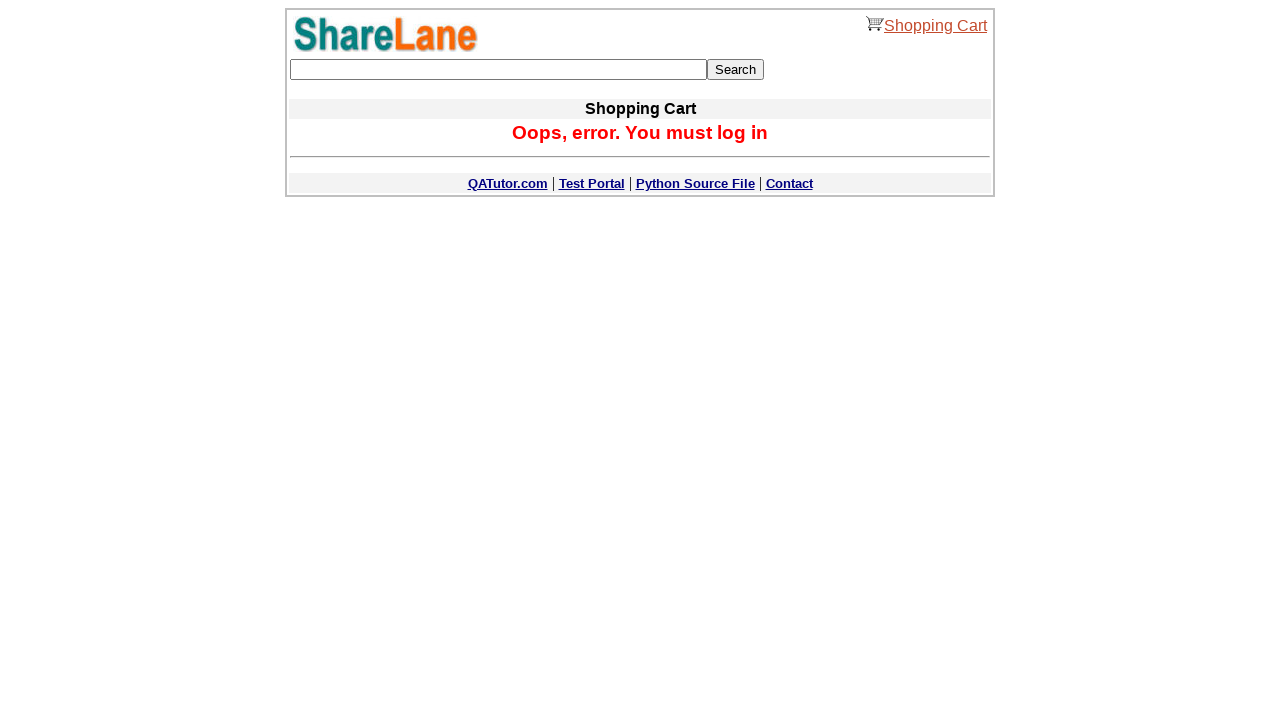